Tests the color of the progress bar at 45% progress, verifying it displays the expected blue color.

Starting URL: https://demoqa.com/progress-bar

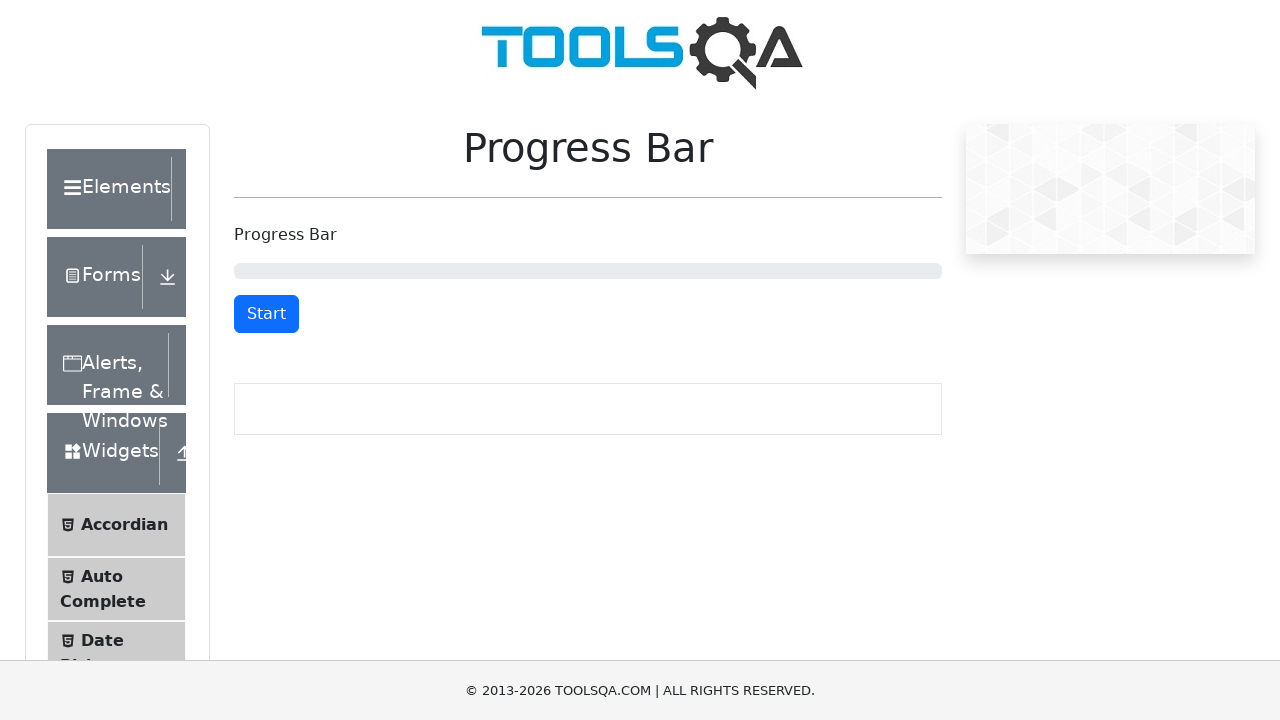

Waited for Start button to be visible
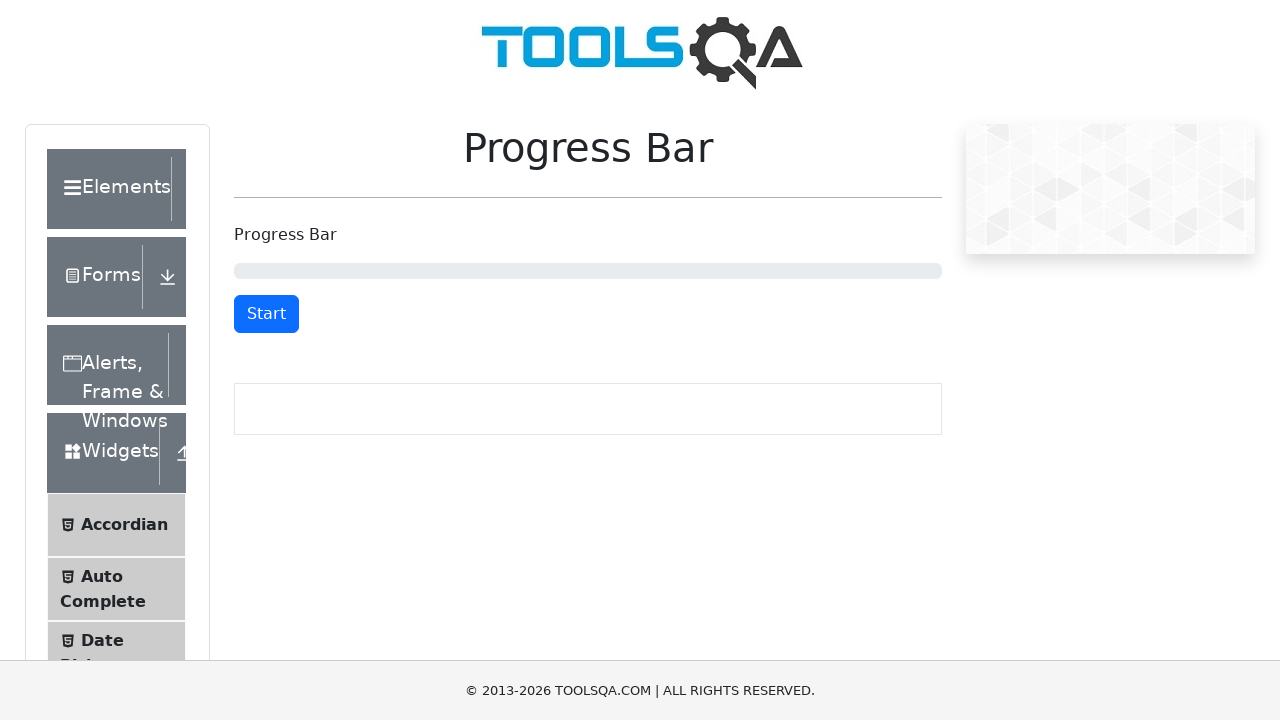

Verified Start button displays 'Start' text
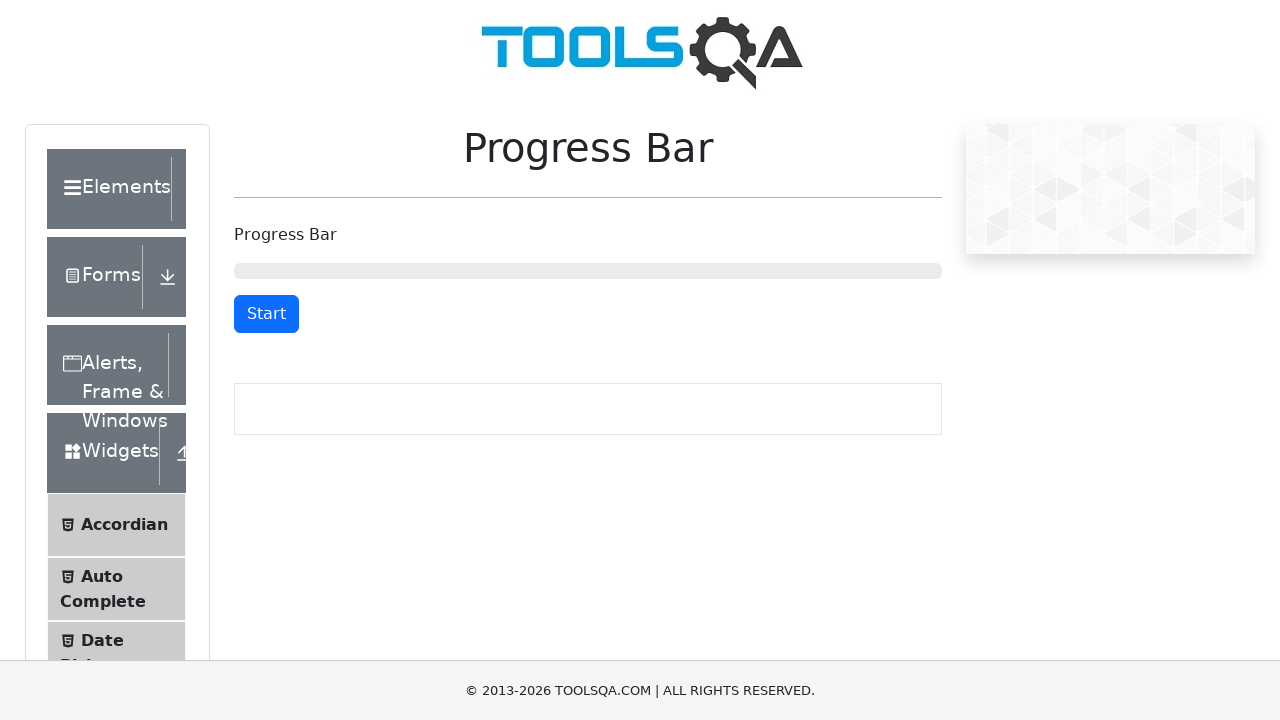

Clicked Start button to begin progress bar at (266, 314) on #startStopButton
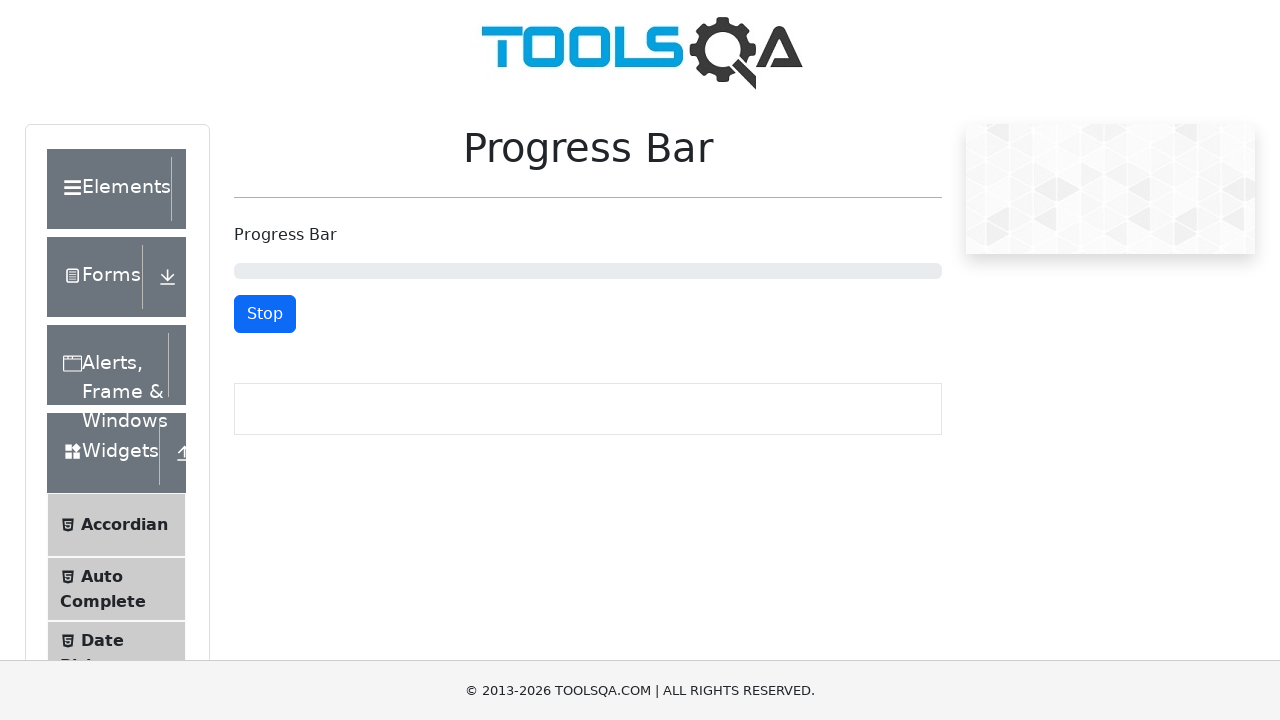

Waited 4500ms for progress bar to reach approximately 45%
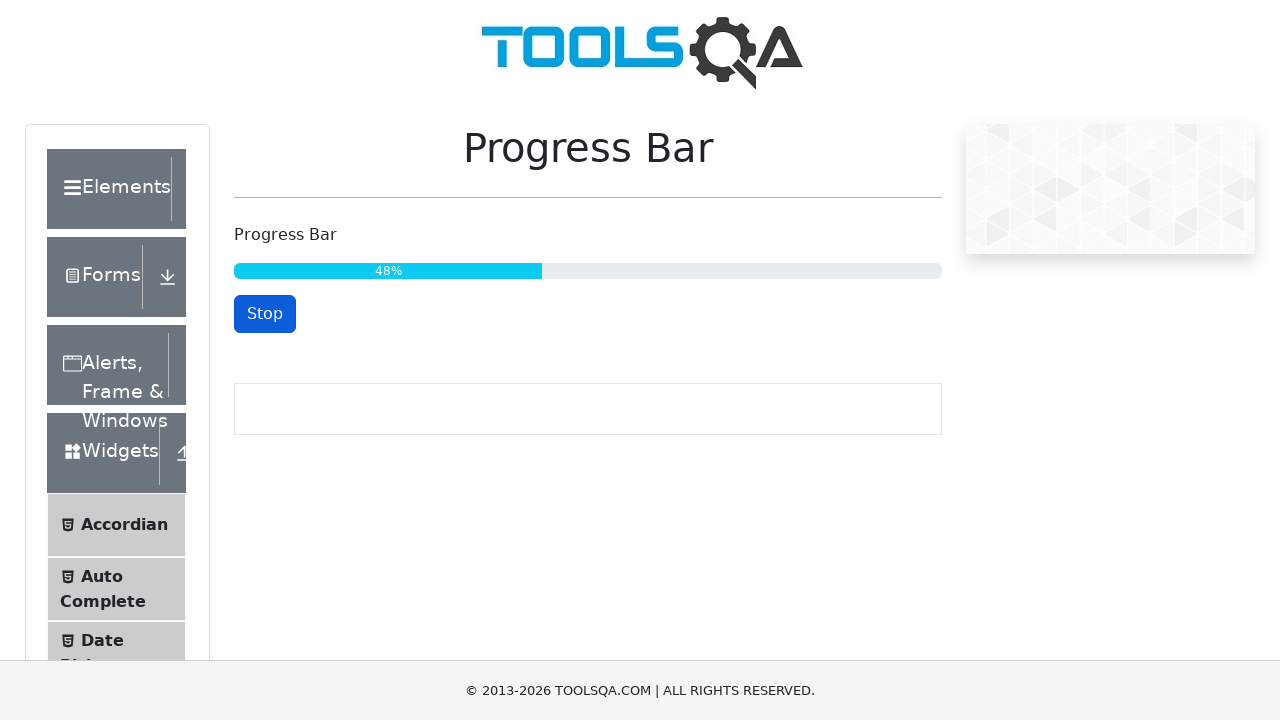

Verified Start button now displays 'Stop' text
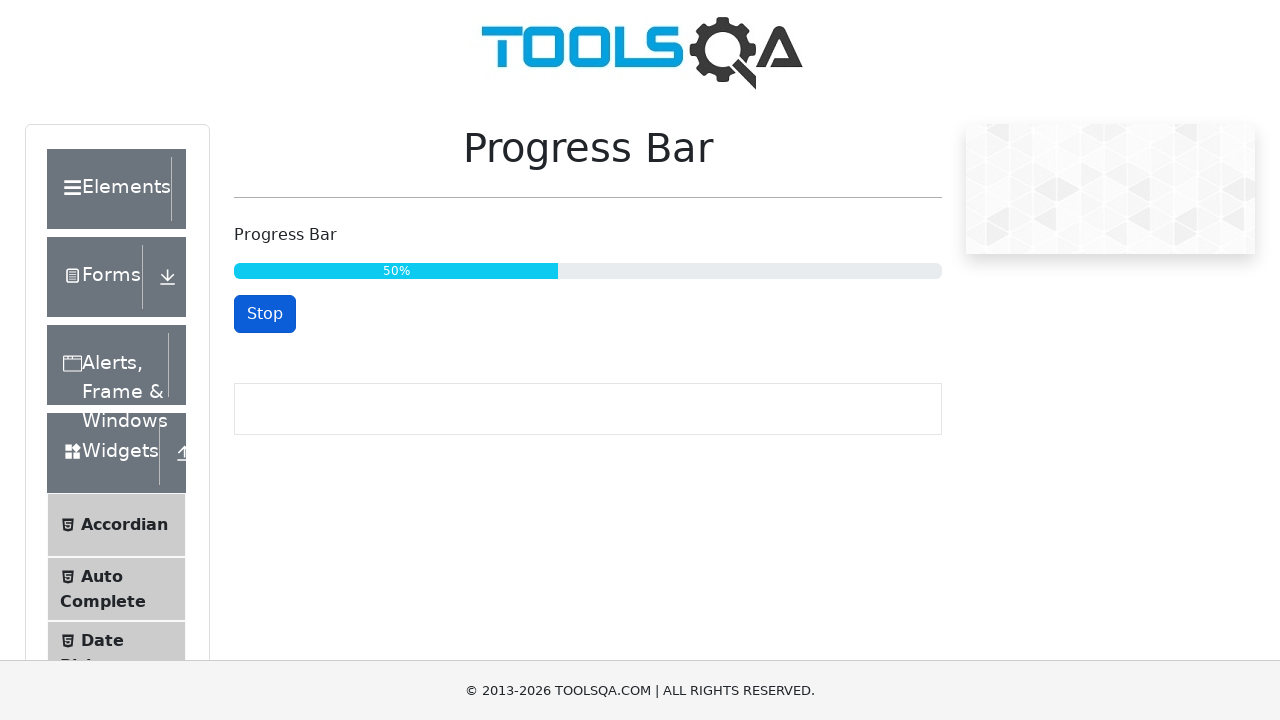

Clicked Stop button to halt progress bar at 45% at (265, 314) on #startStopButton
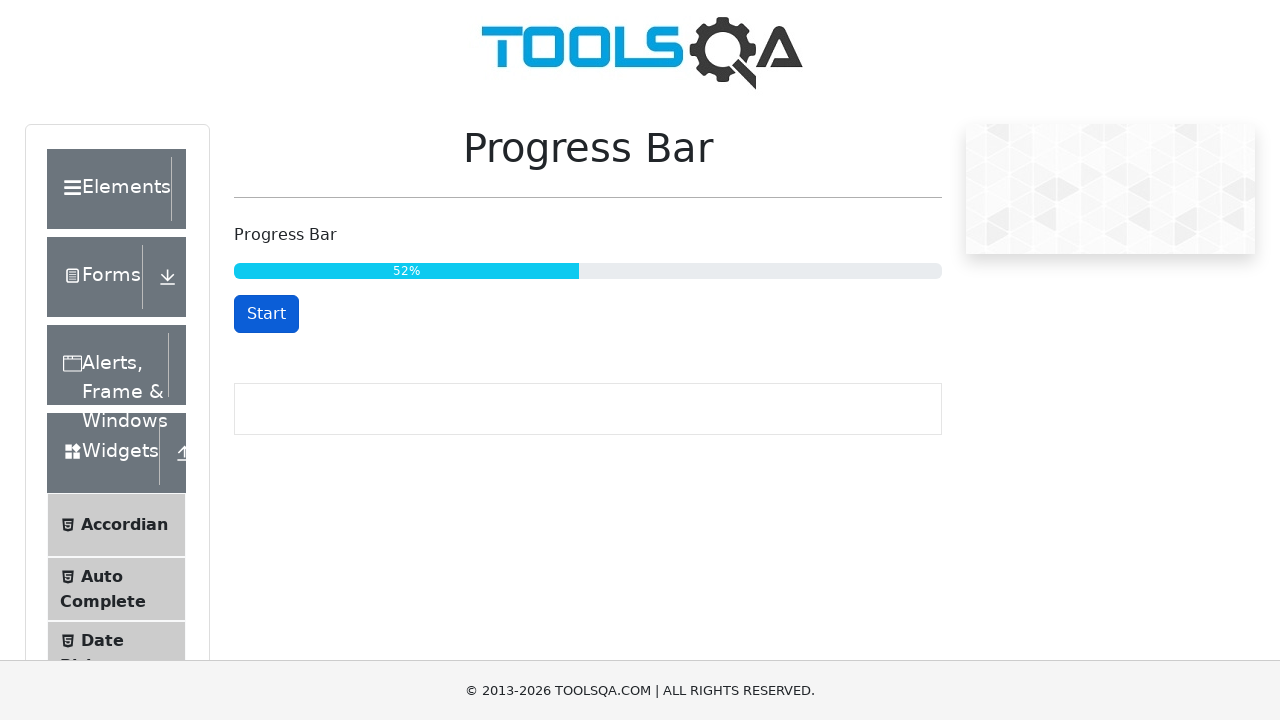

Located progress bar element
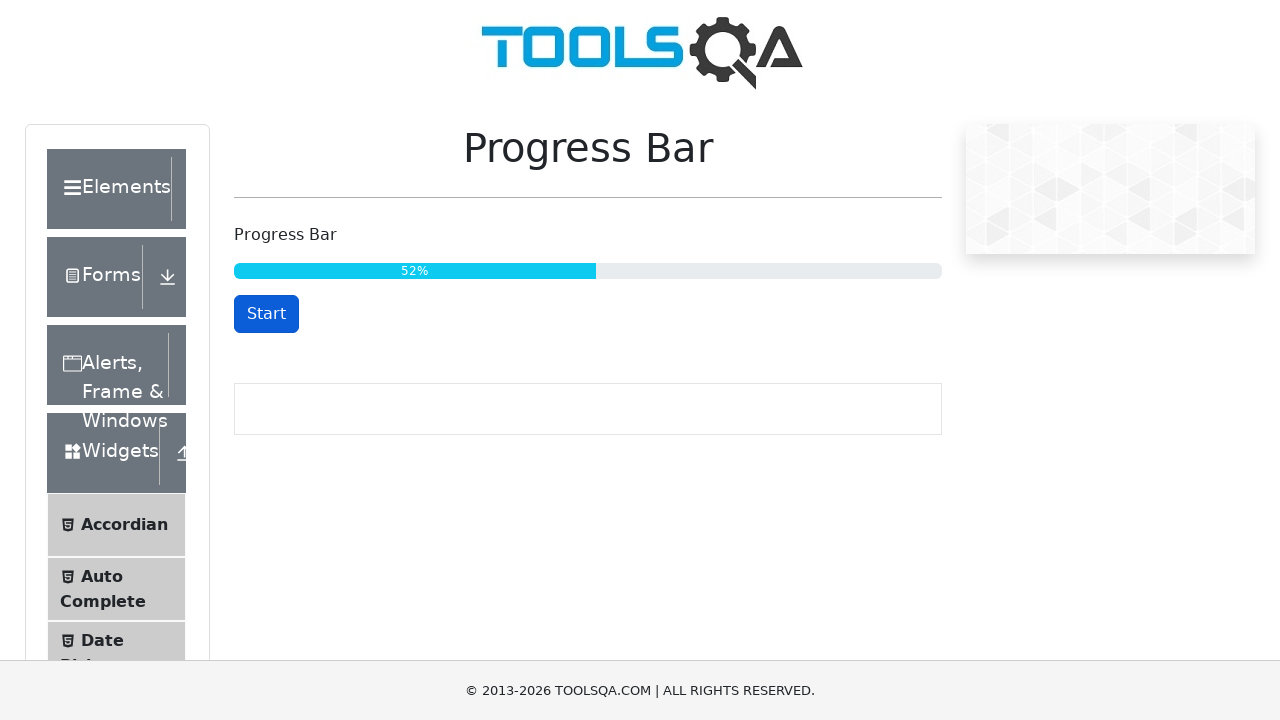

Retrieved progress bar computed background color: rgb(13, 202, 240)
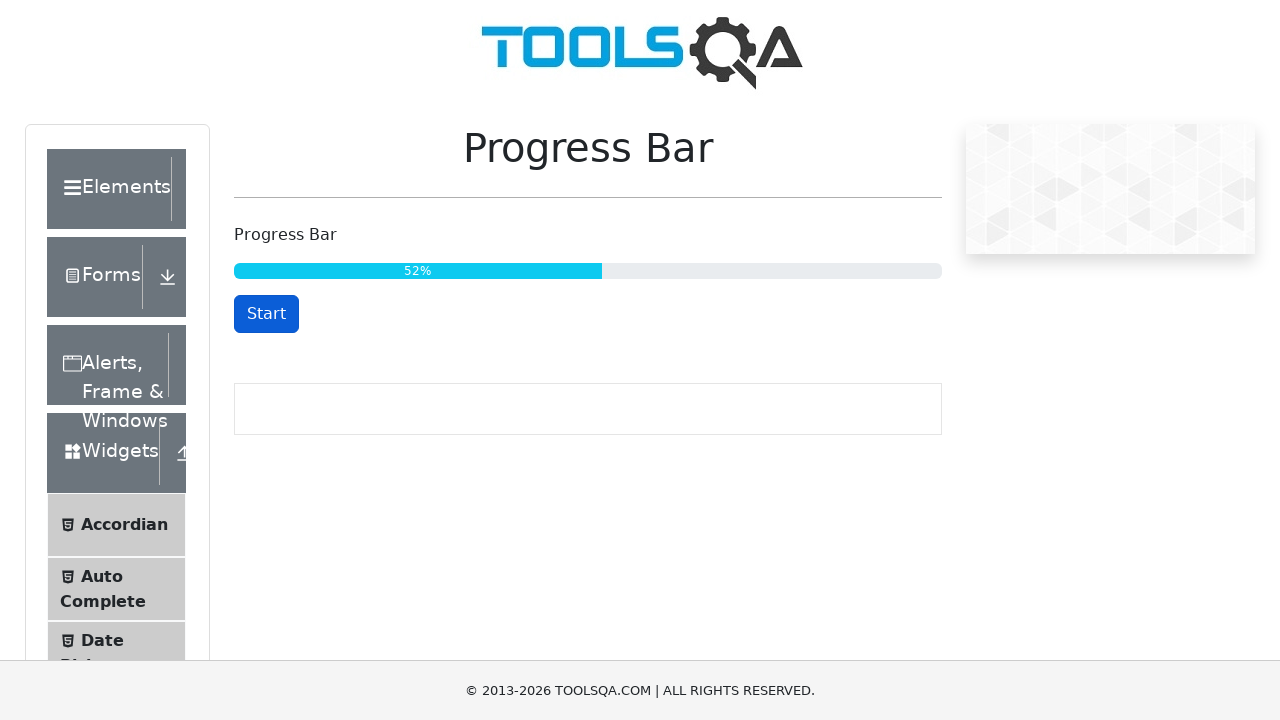

Verified progress bar displays blue color (rgb format)
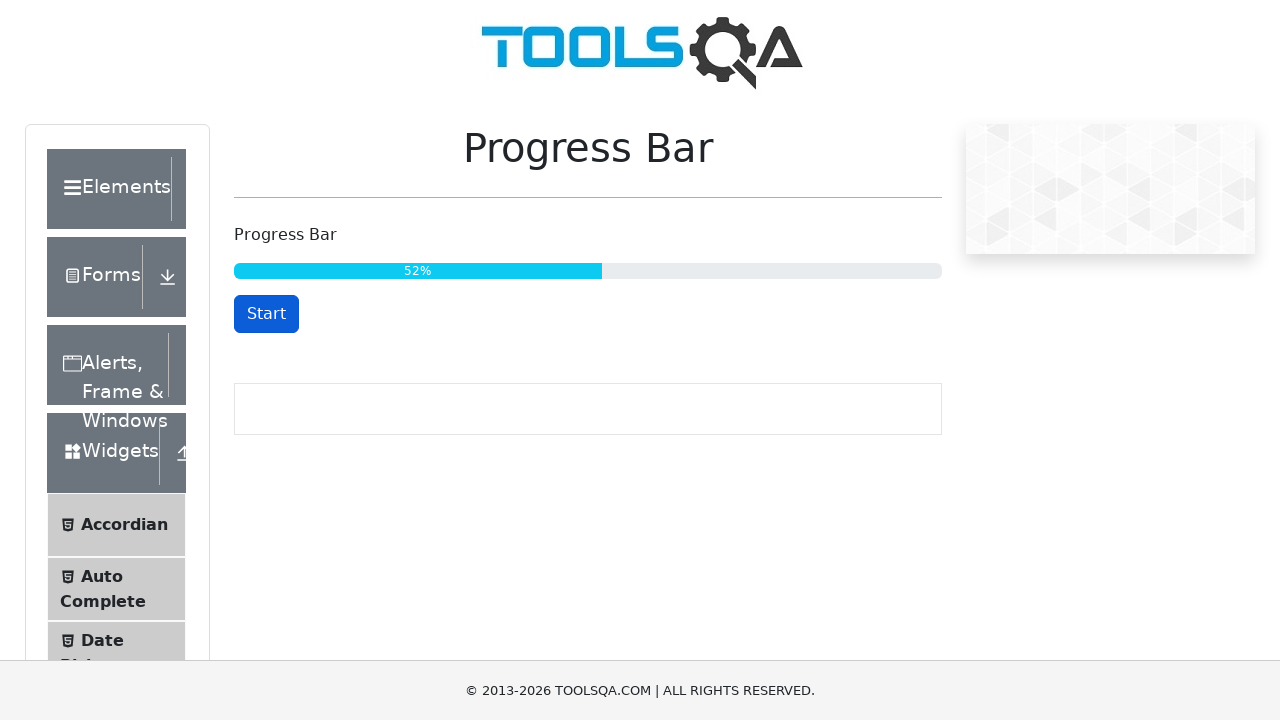

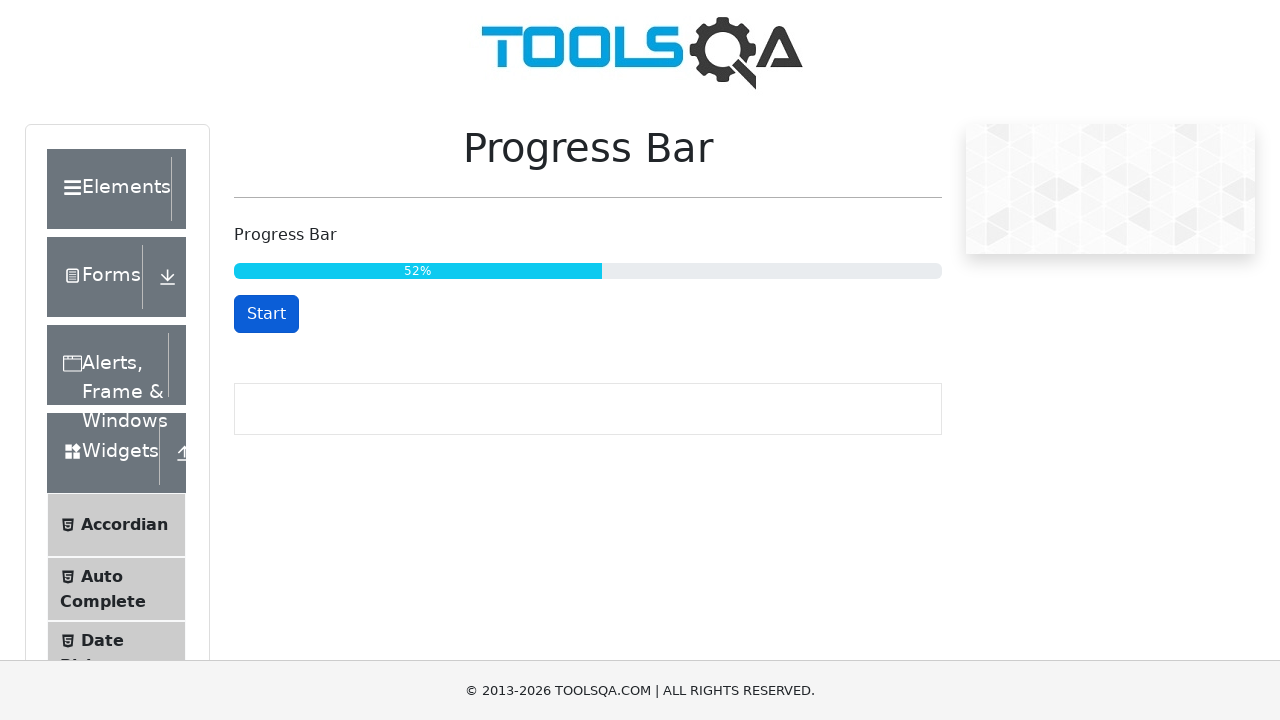